Navigates to Indian Railways enquiry website and validates the page URL, title, and page source content

Starting URL: https://erail.in/

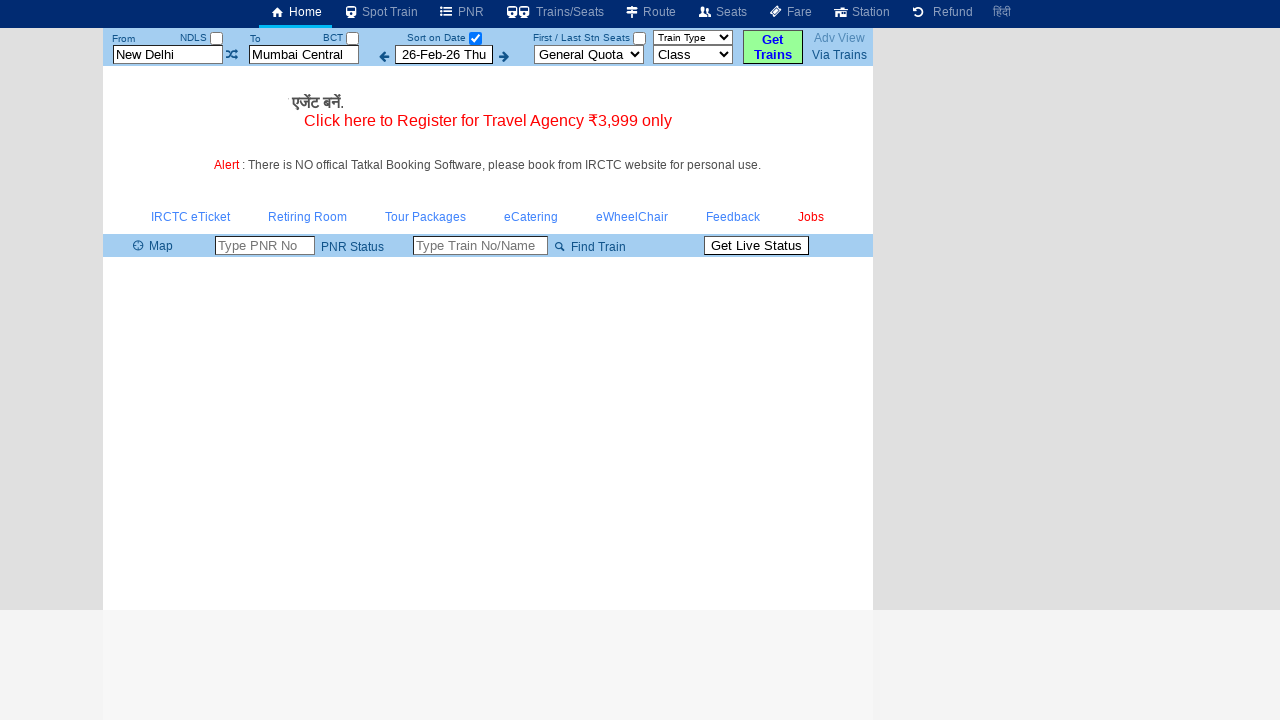

Retrieved current page URL
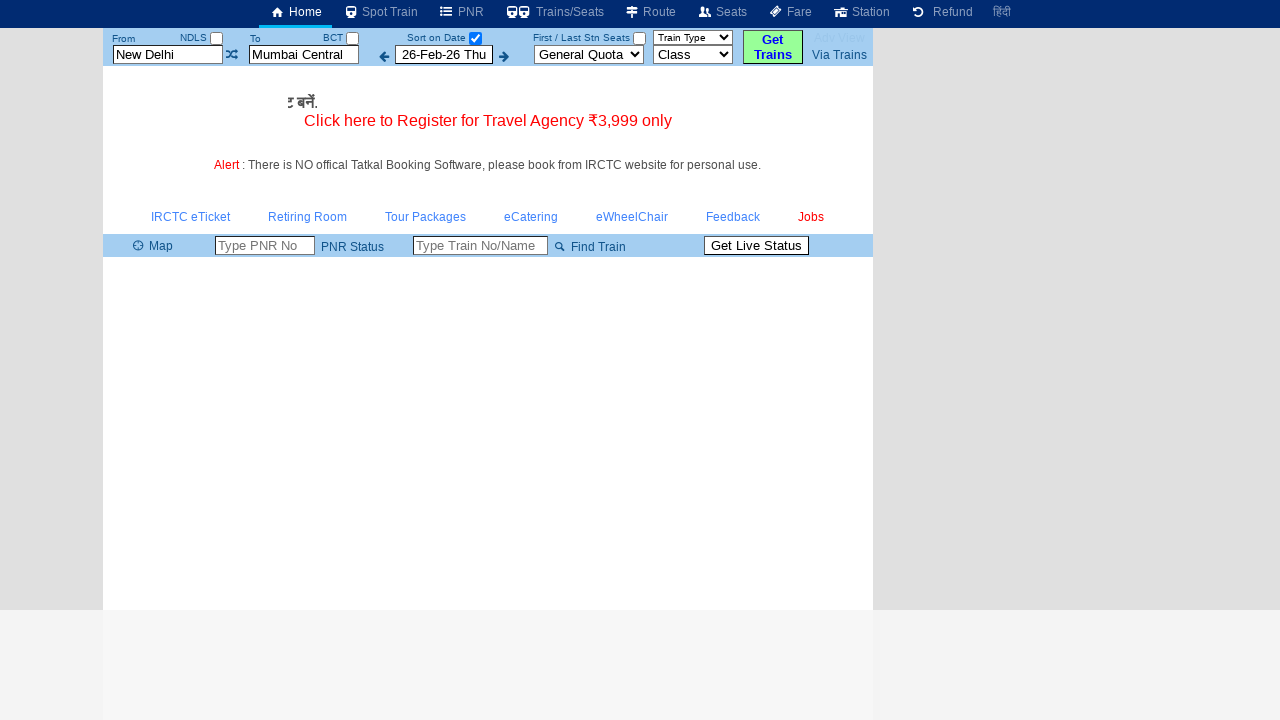

Validated page URL contains 'erail.in'
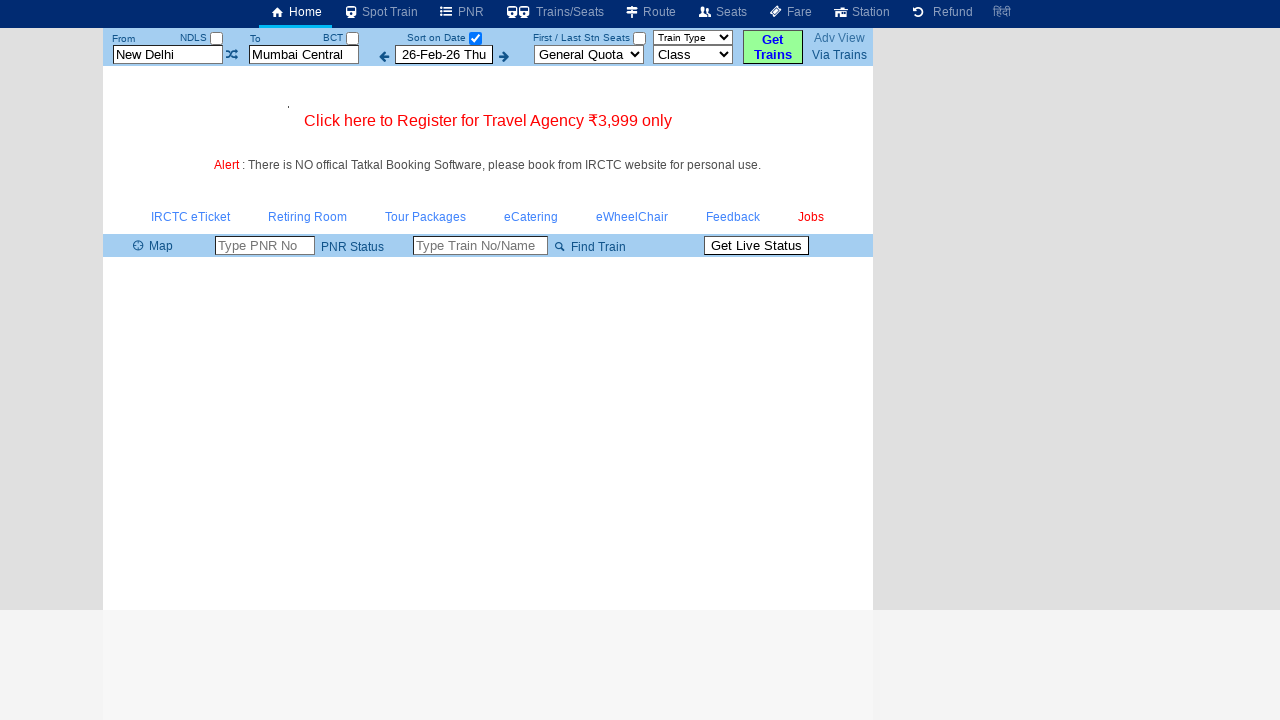

Retrieved page title
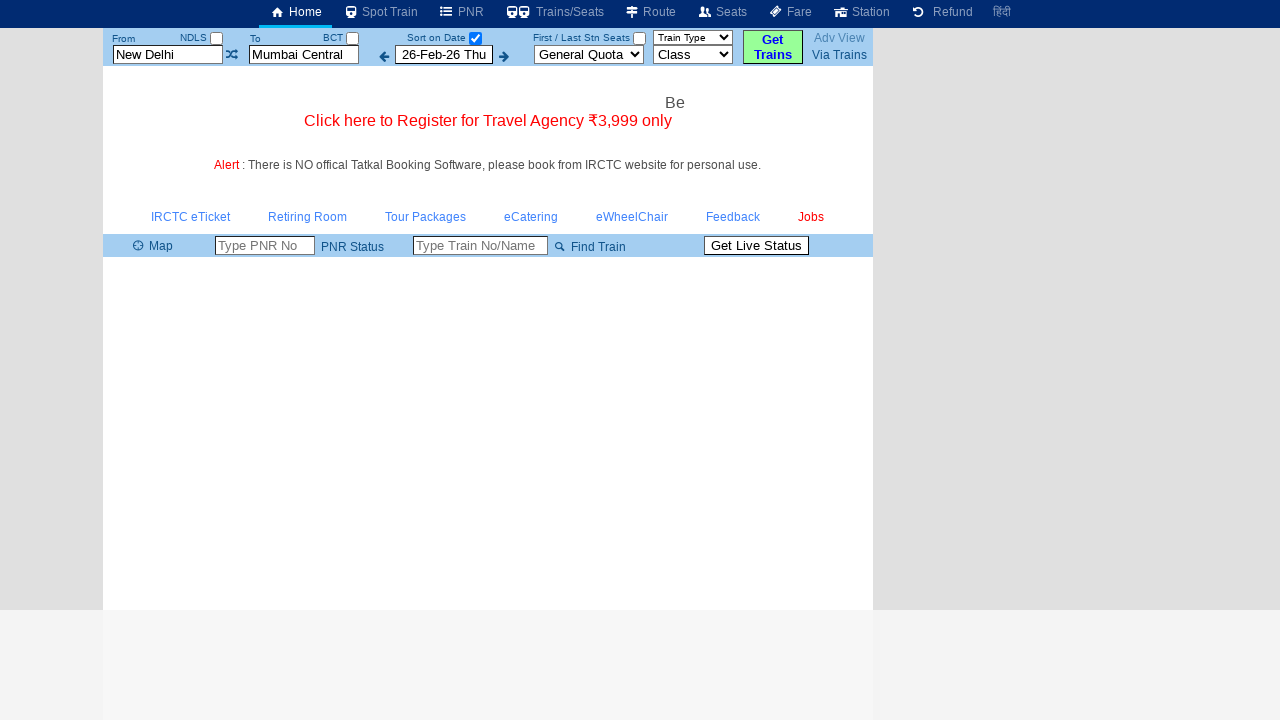

Validated page title contains 'Indian Railways'
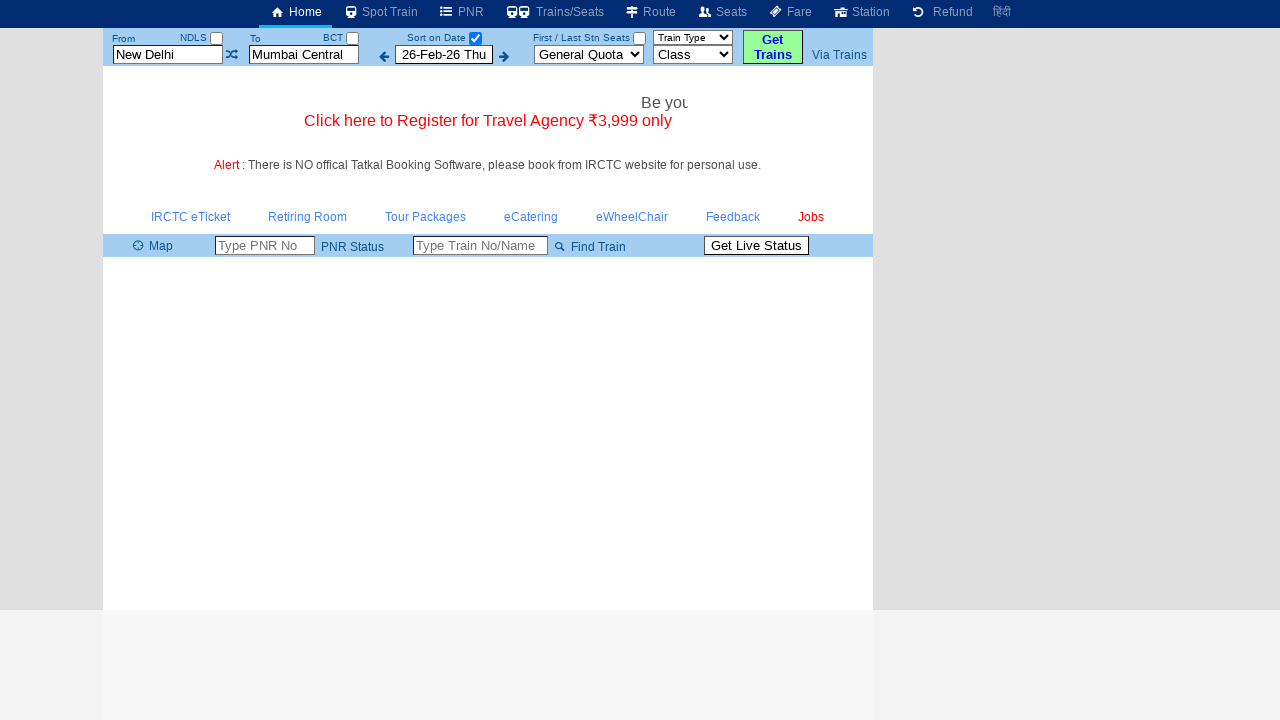

Retrieved page source content
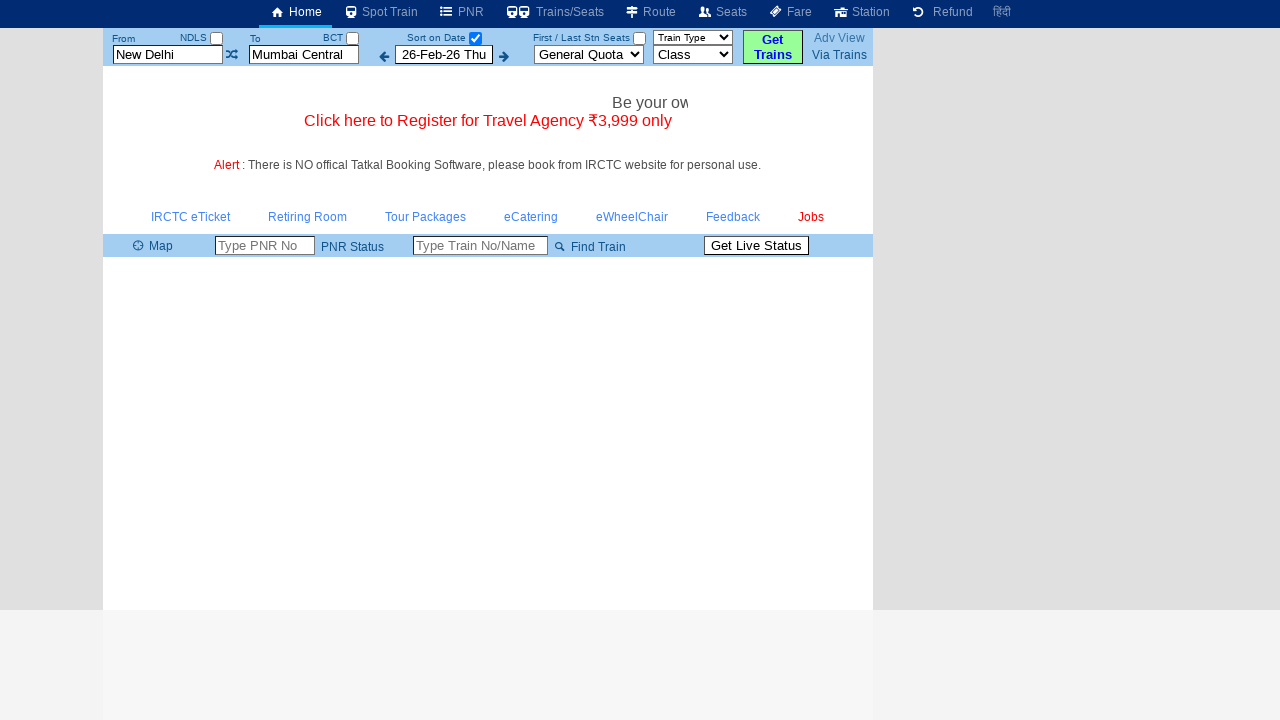

Printed page source content length: 182893 characters
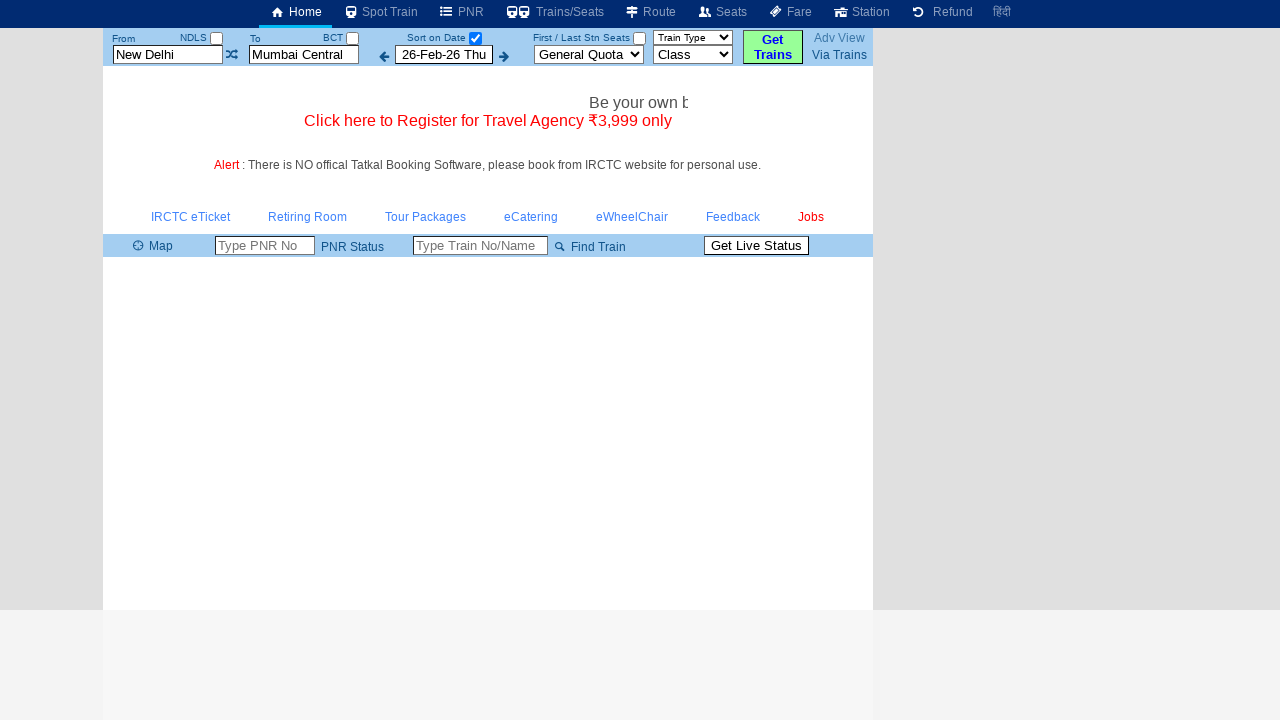

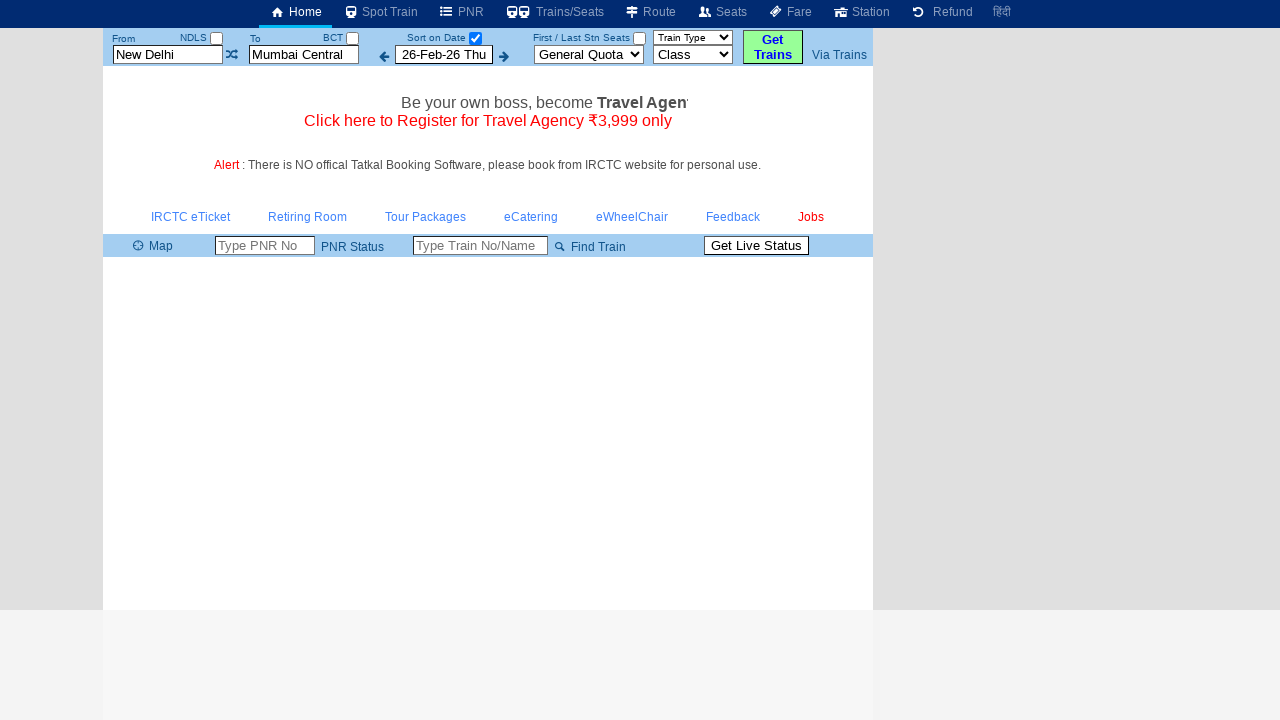